Navigates to Croma website and retrieves page information including source, title, and URL

Starting URL: https://www.croma.com

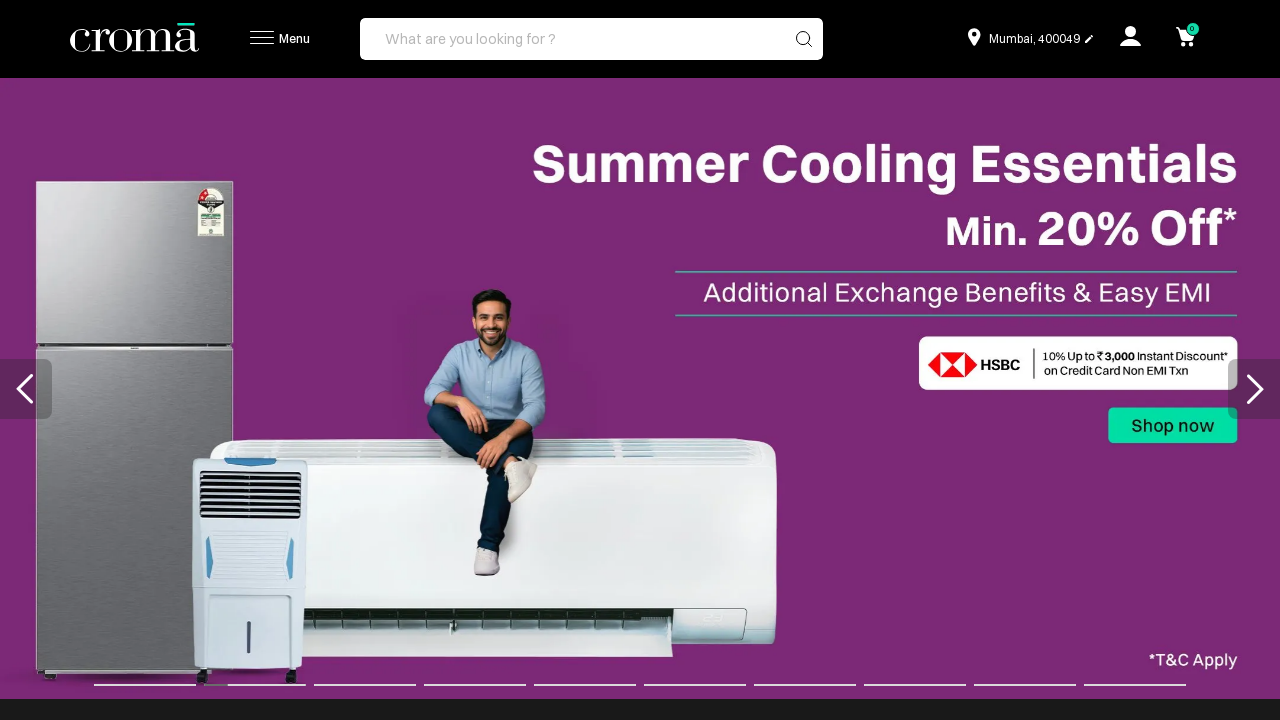

Waited for page to reach networkidle state
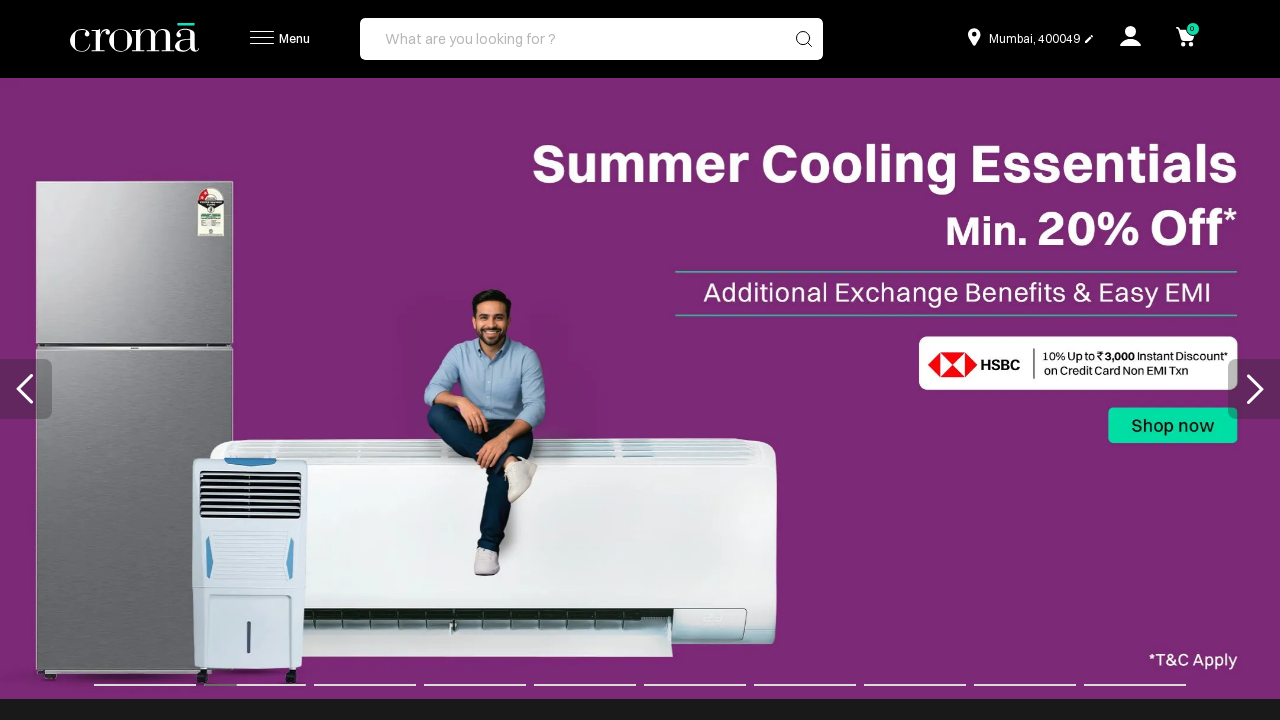

Retrieved page source content
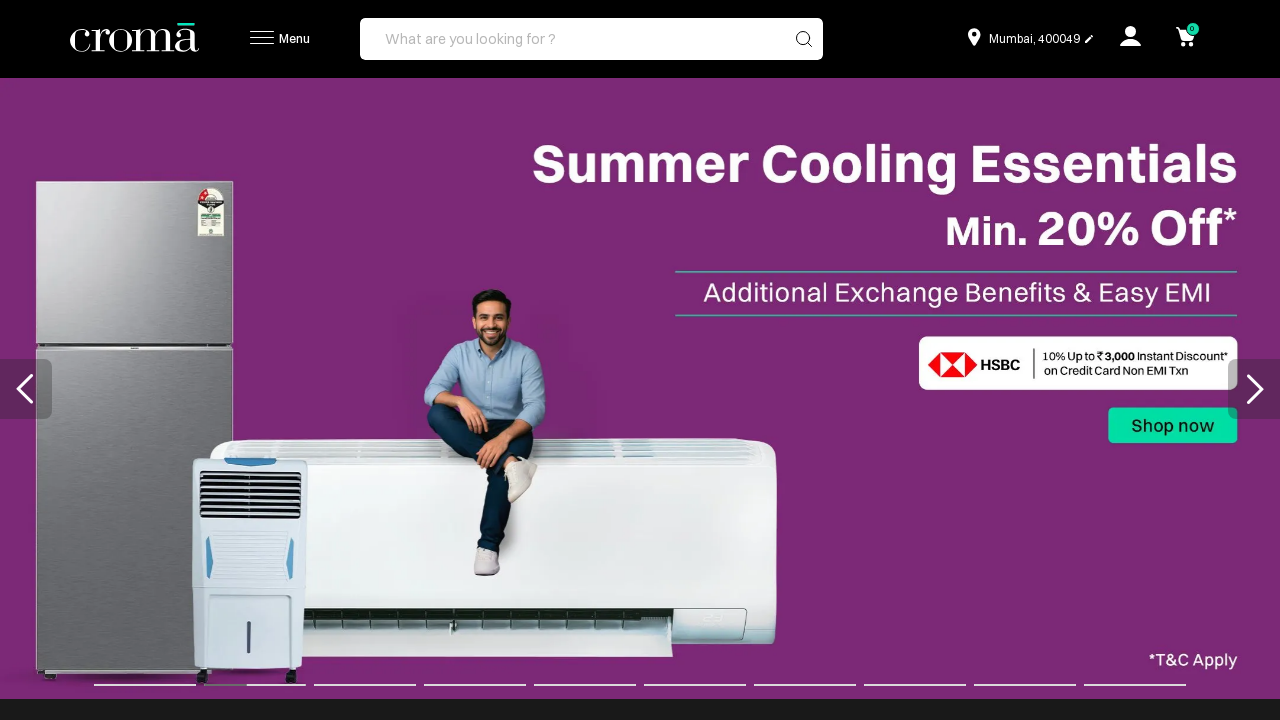

Retrieved page title
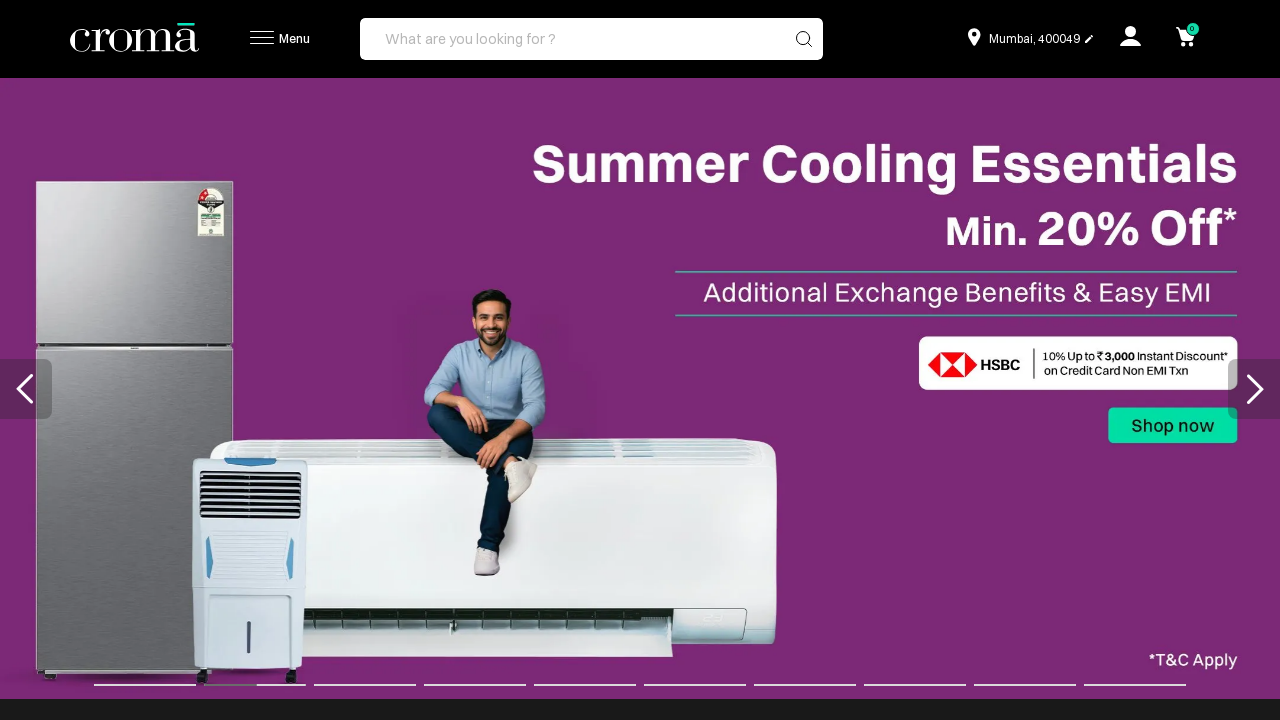

Retrieved current page URL
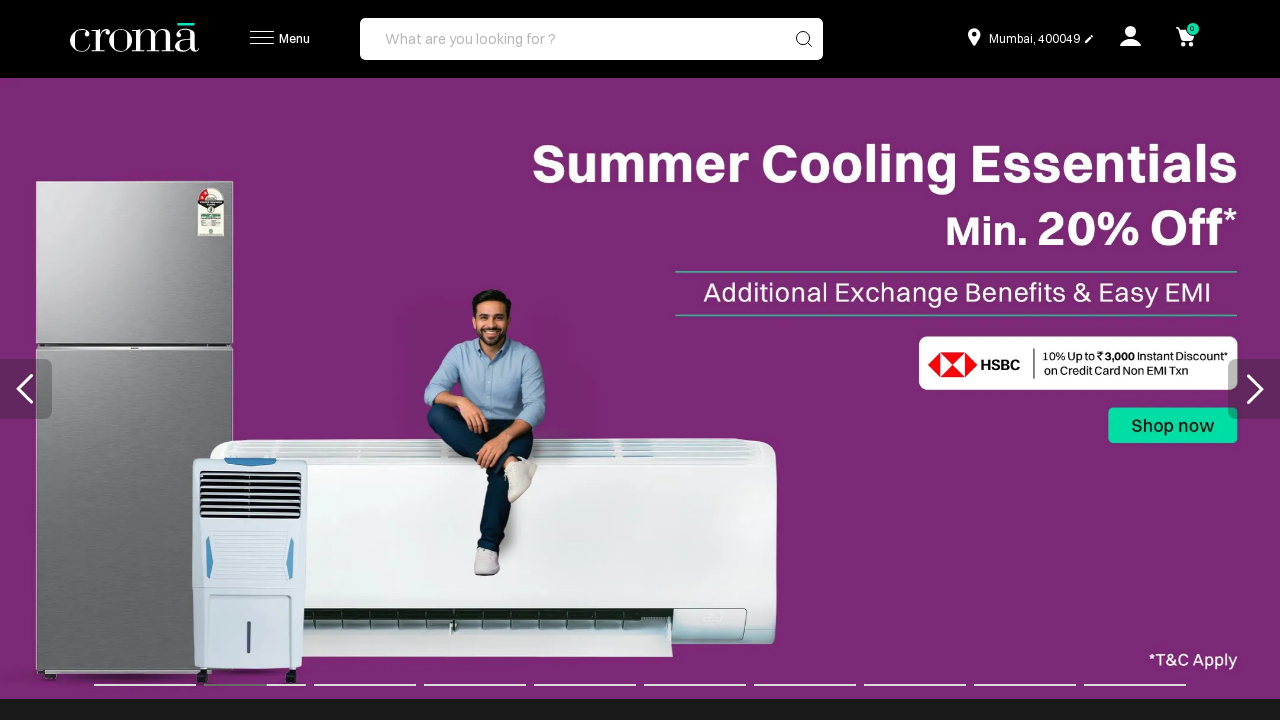

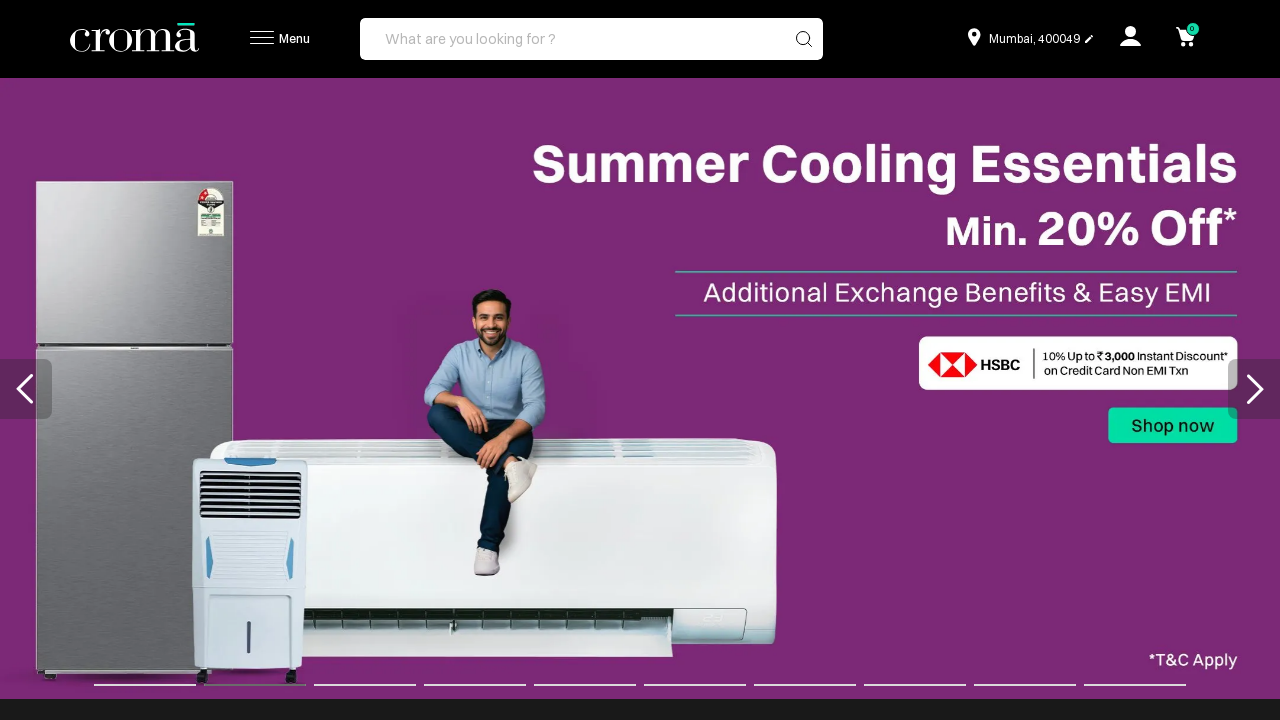